Tests window handling functionality by opening new tabs and windows through button clicks, then iterating through all opened windows

Starting URL: https://demoqa.com/browser-windows

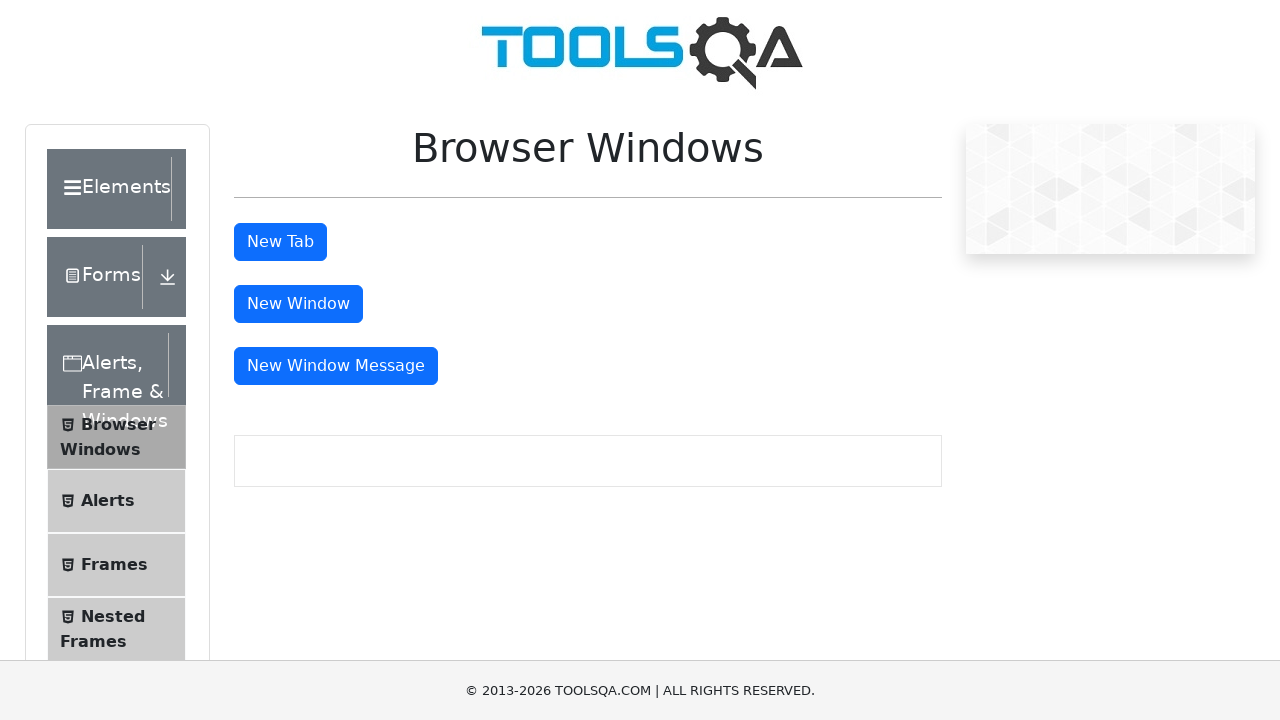

Clicked 'New Tab' button to open a new tab at (280, 242) on #tabButton
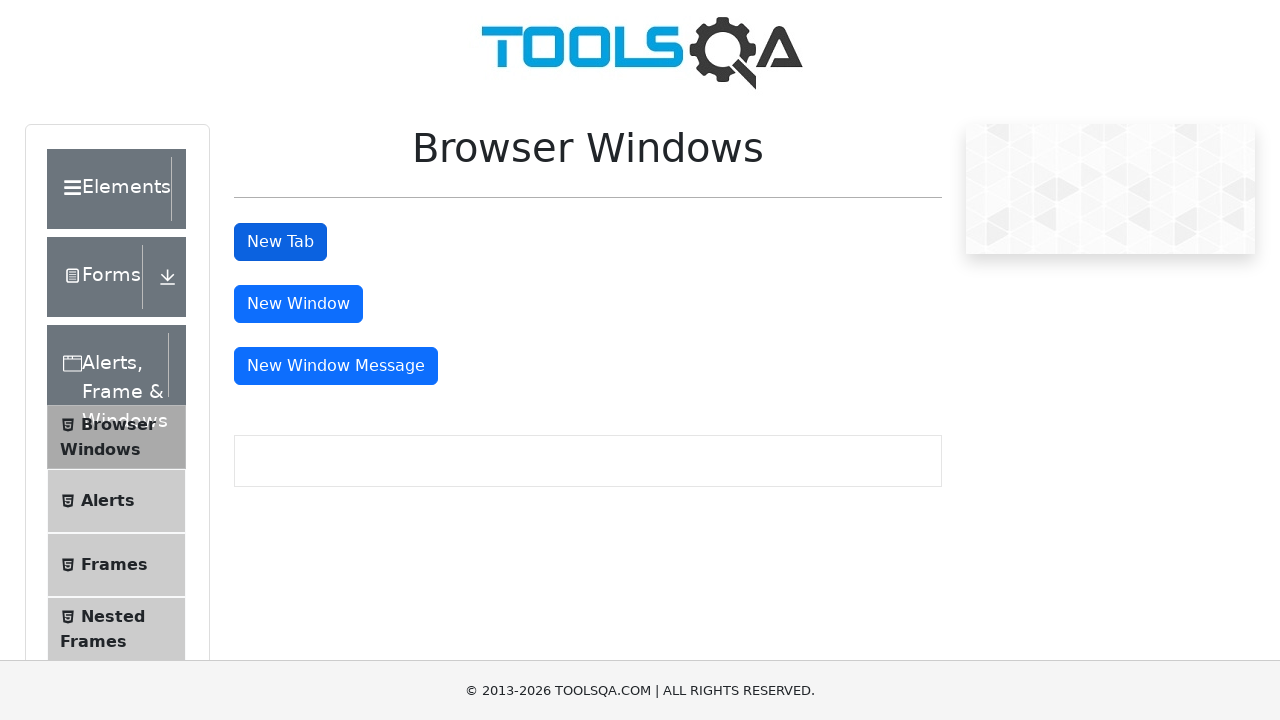

Clicked 'New Window' button to open a new window at (298, 304) on #windowButton
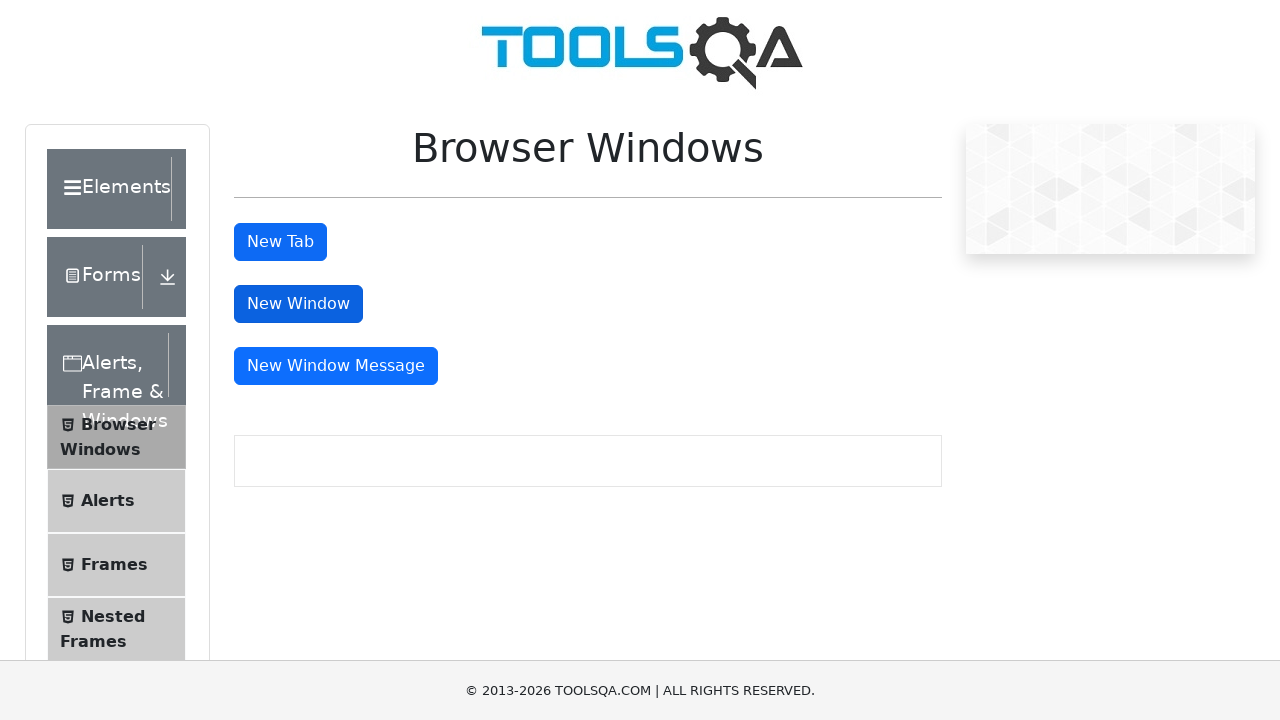

Clicked 'New Window Message' button to open another window at (336, 366) on #messageWindowButton
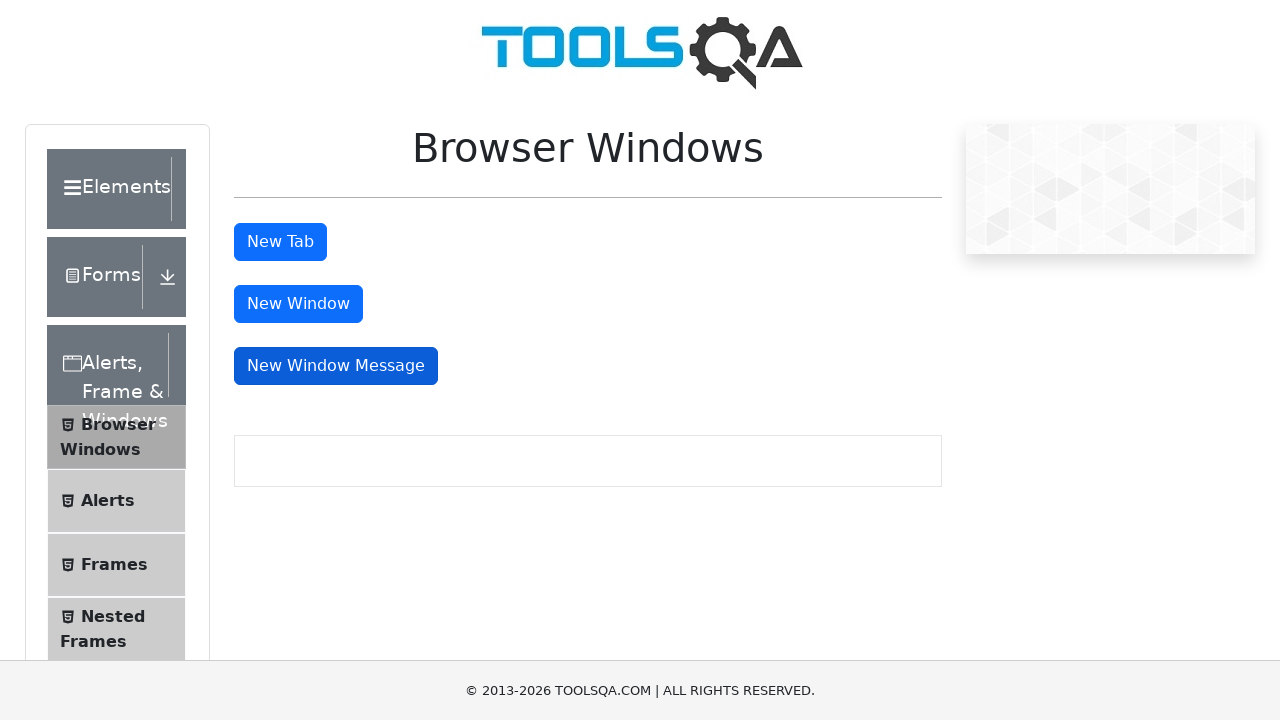

Retrieved all opened pages/tabs from context
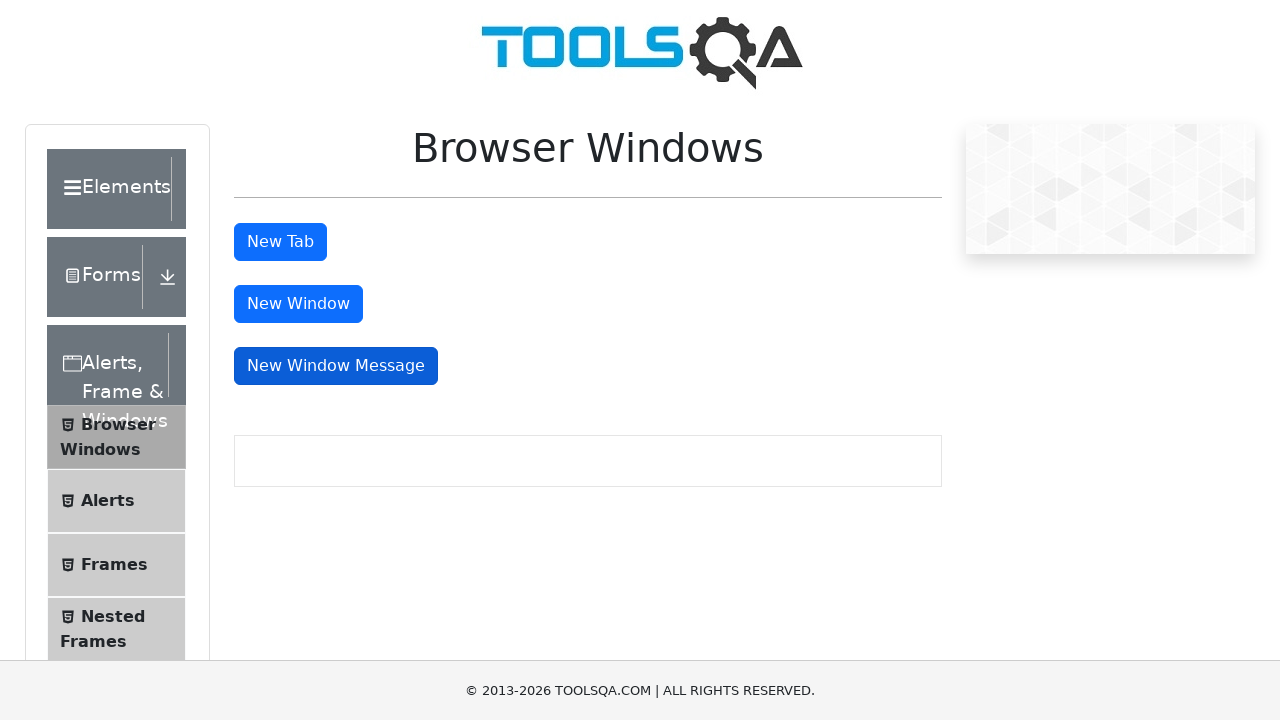

Brought page to front: https://demoqa.com/browser-windows
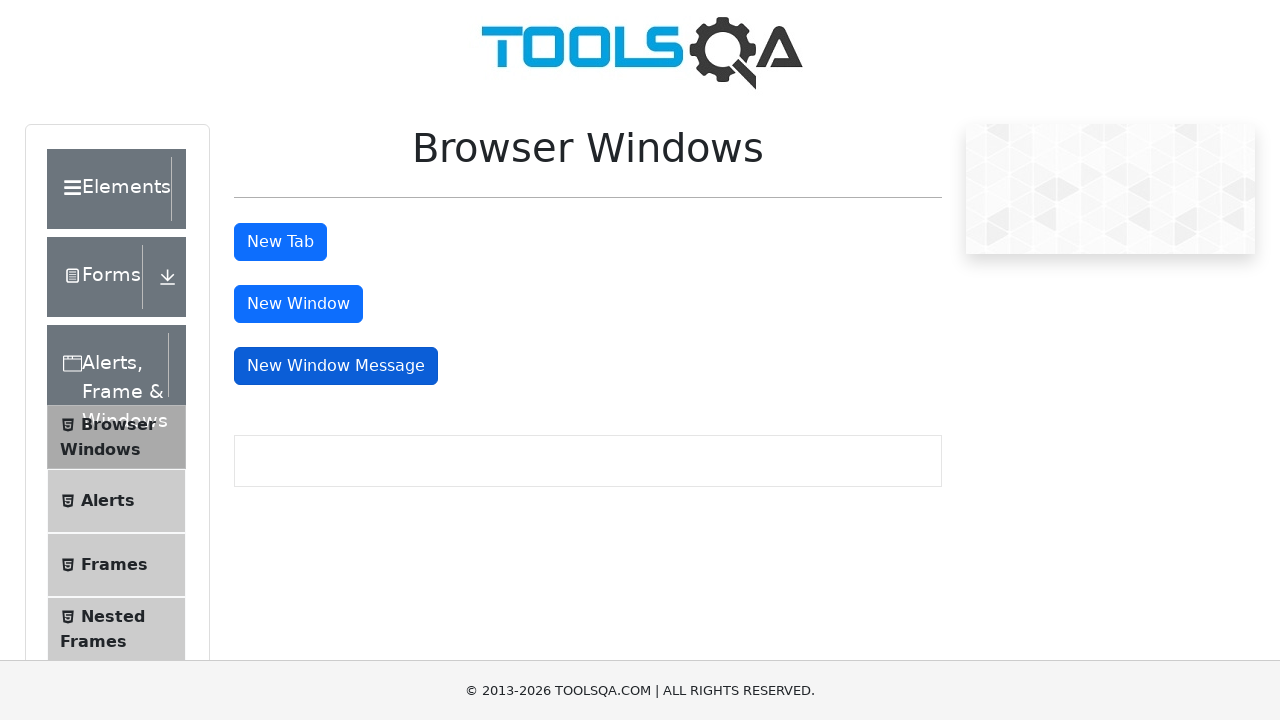

Brought page to front: https://demoqa.com/sample
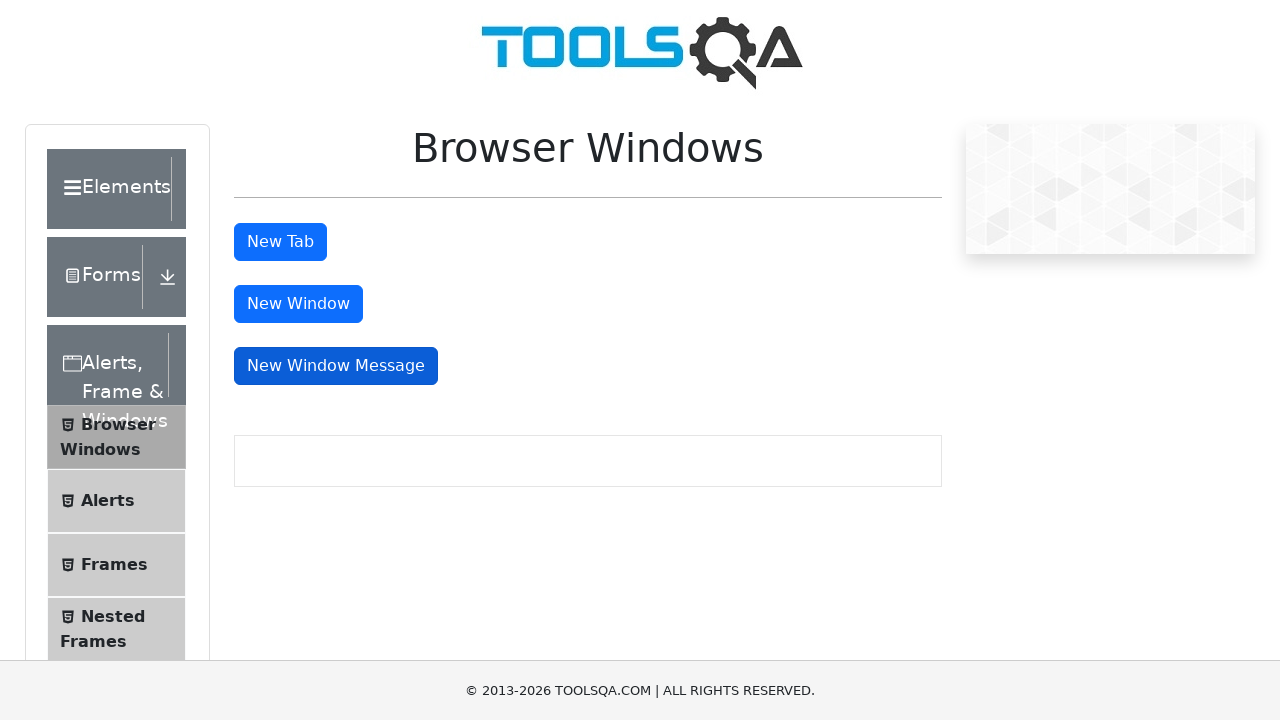

Brought page to front: https://demoqa.com/sample
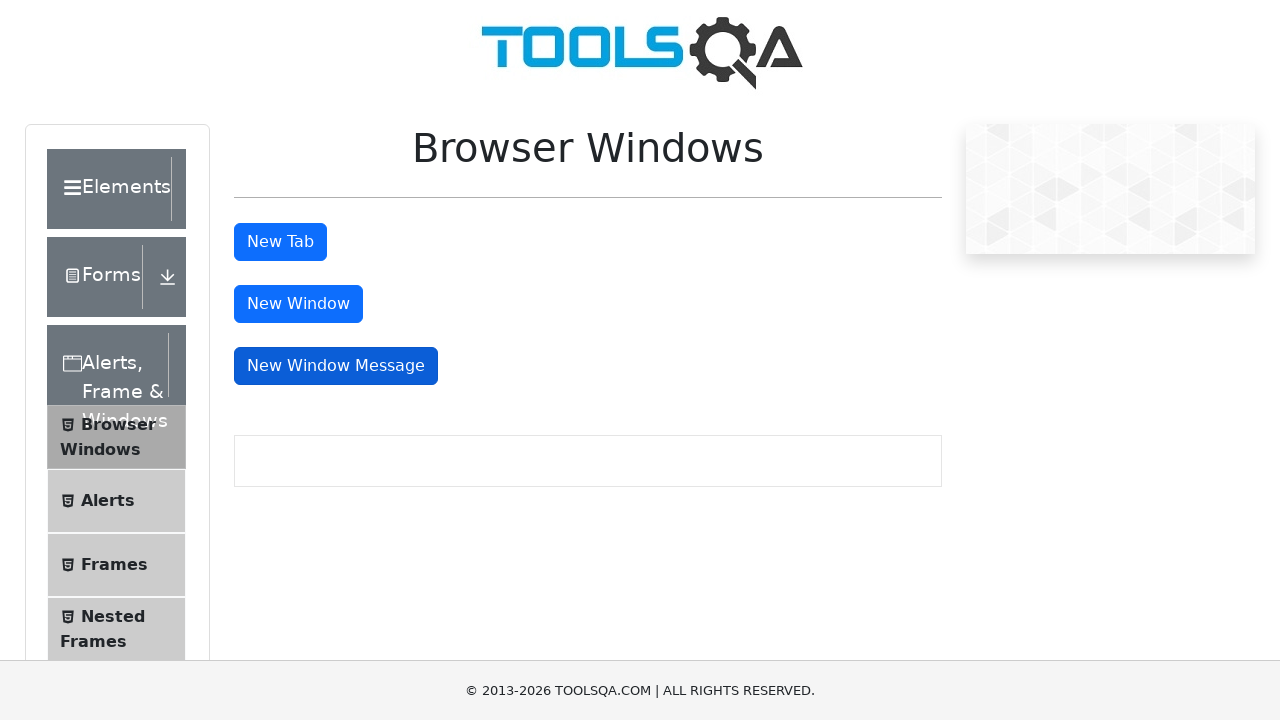

Brought page to front: about:blank
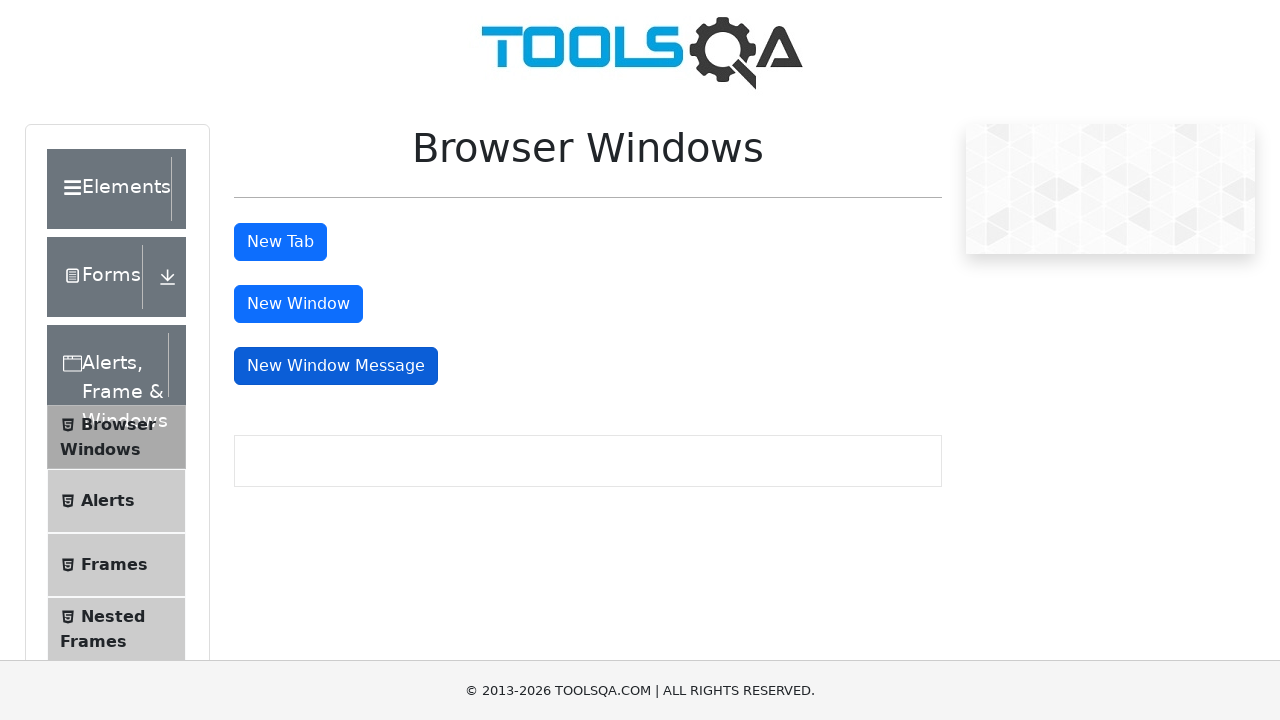

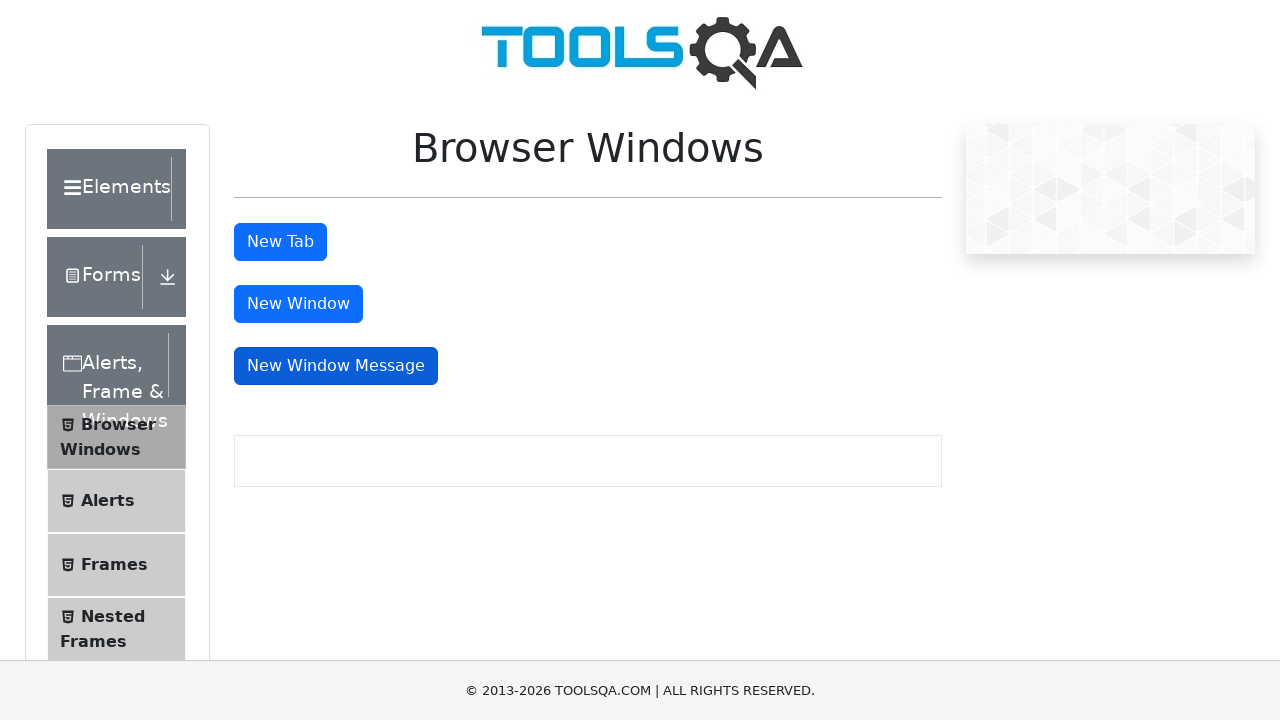